Tests the forgot password form by entering an email address into the email input field with step tracking

Starting URL: https://the-internet.herokuapp.com/forgot_password

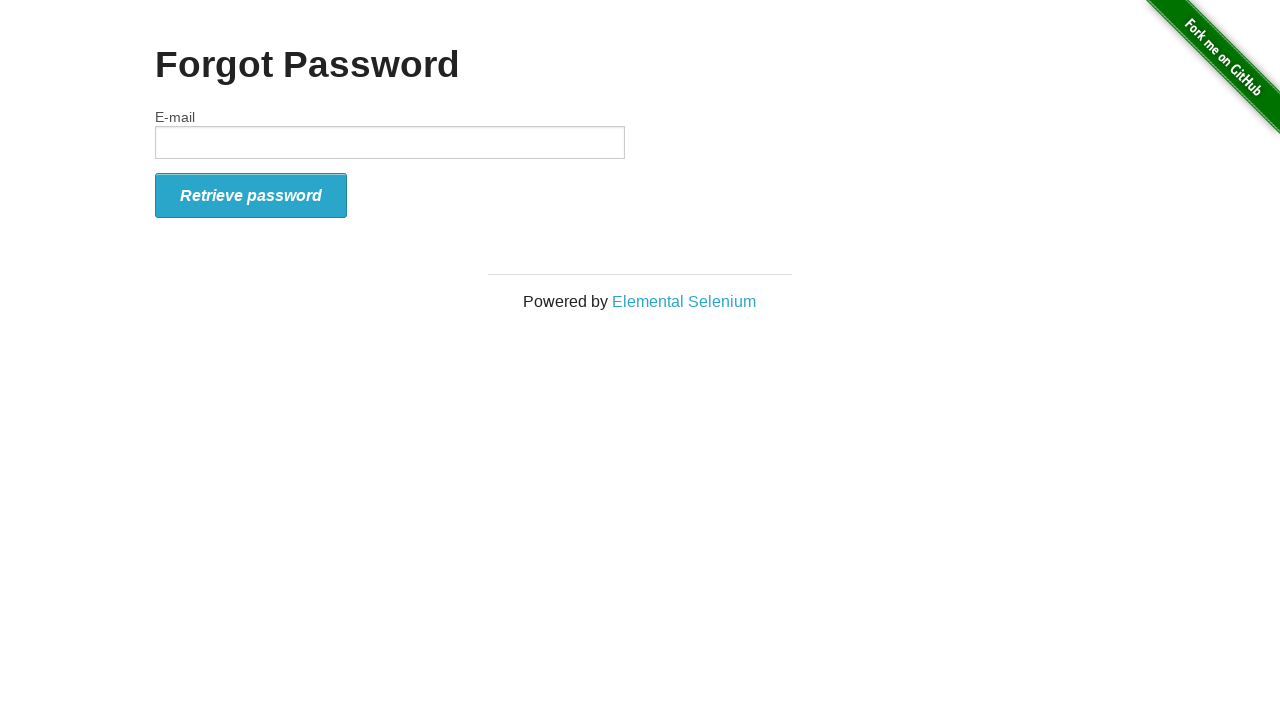

Email input field became visible
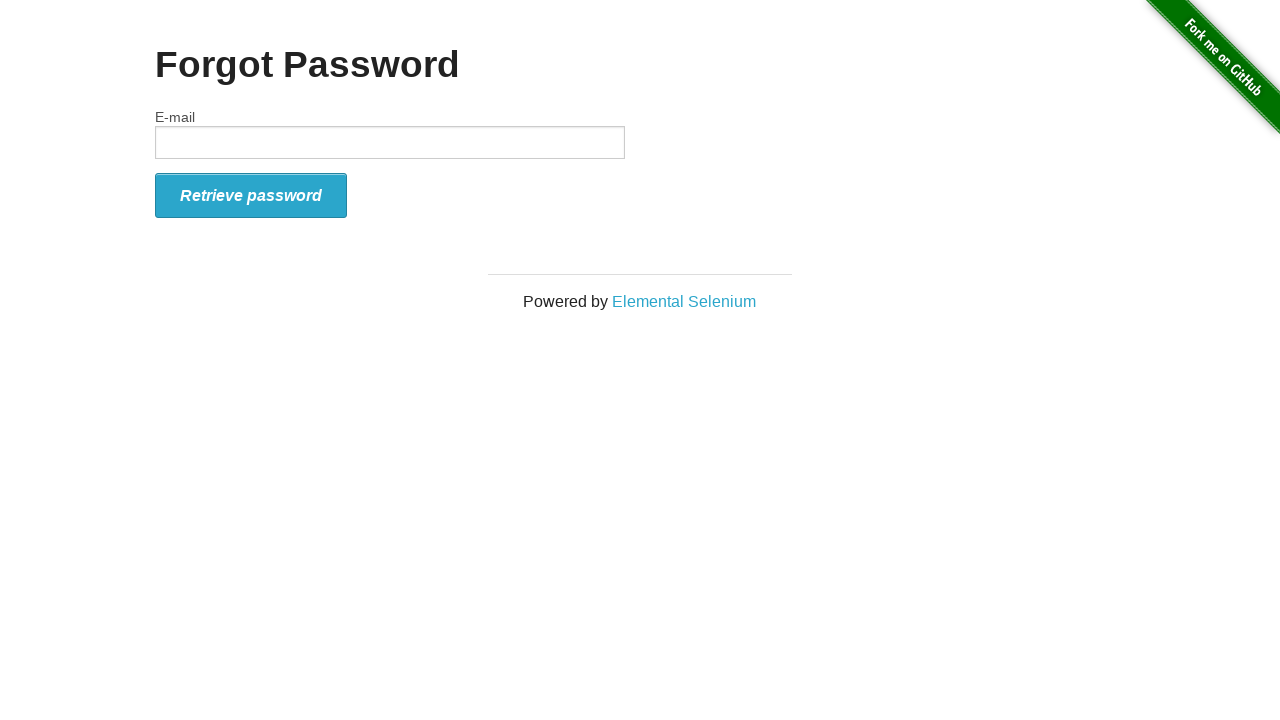

Entered email address 'something@example.com' into the email field on #email
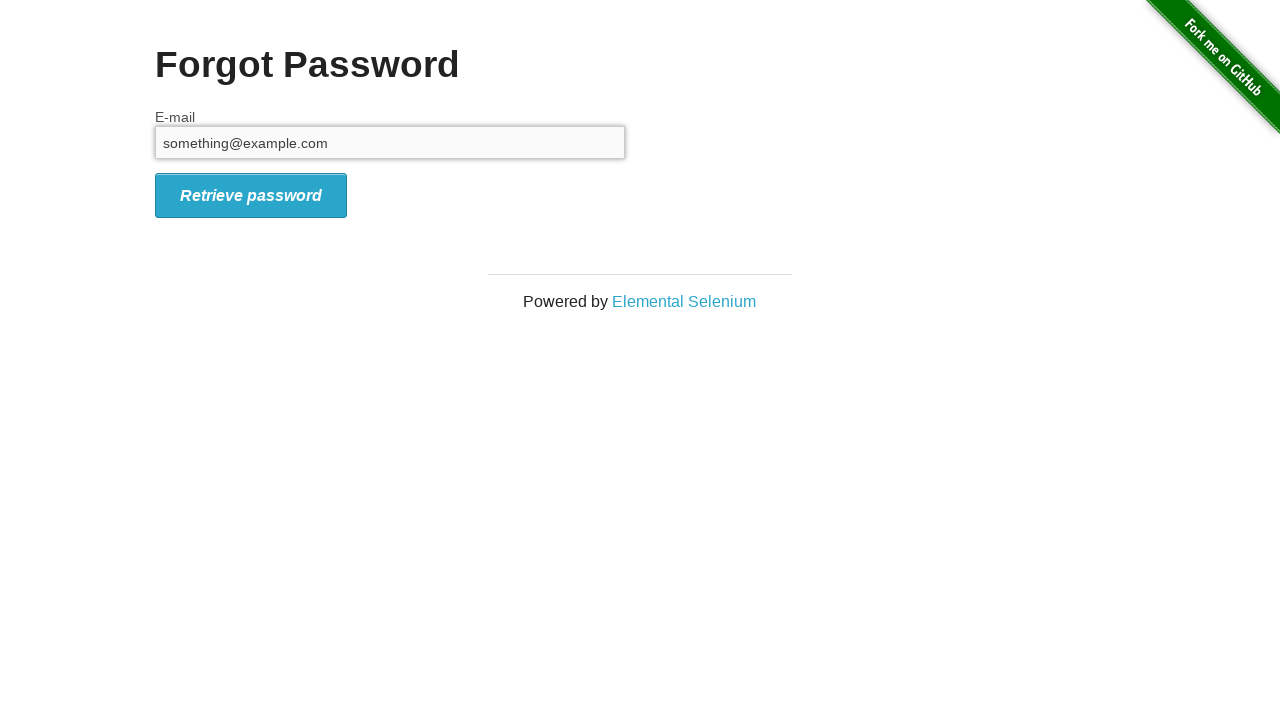

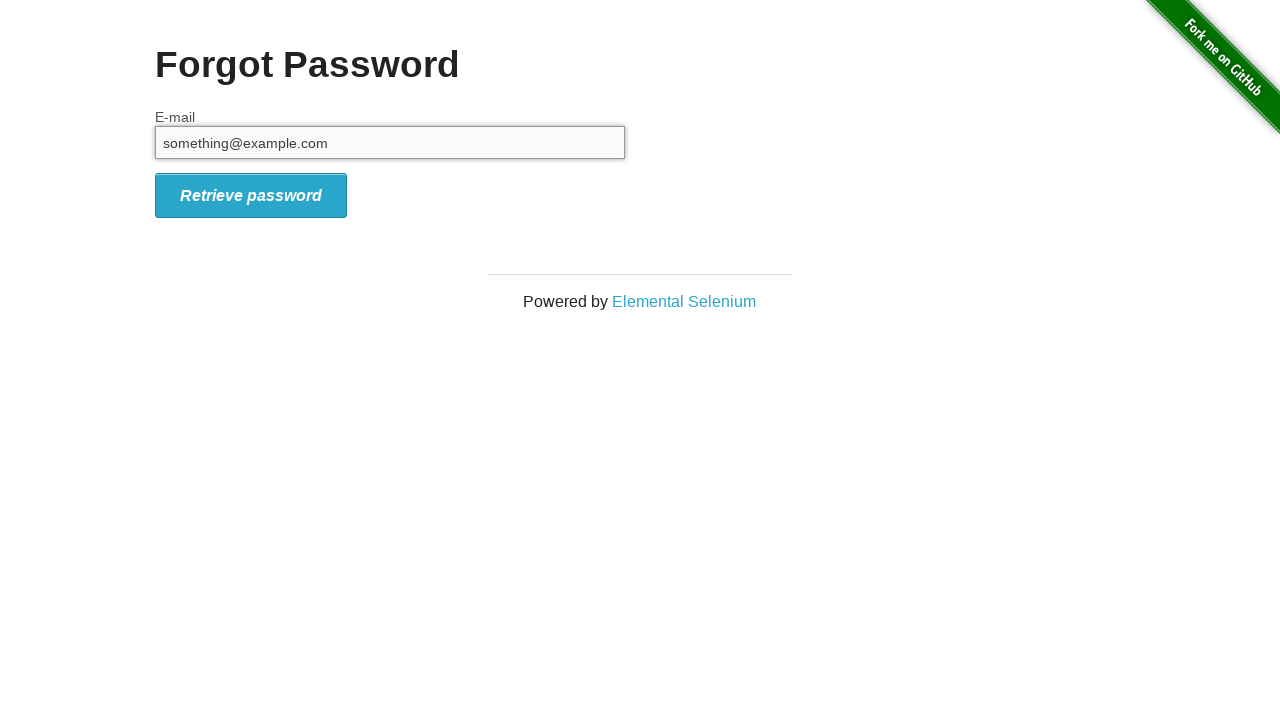